Tests browser navigation by switching between filter views and using the back button to return to the previous filter state.

Starting URL: https://nlandegren.github.io/frontend-assignment-03/

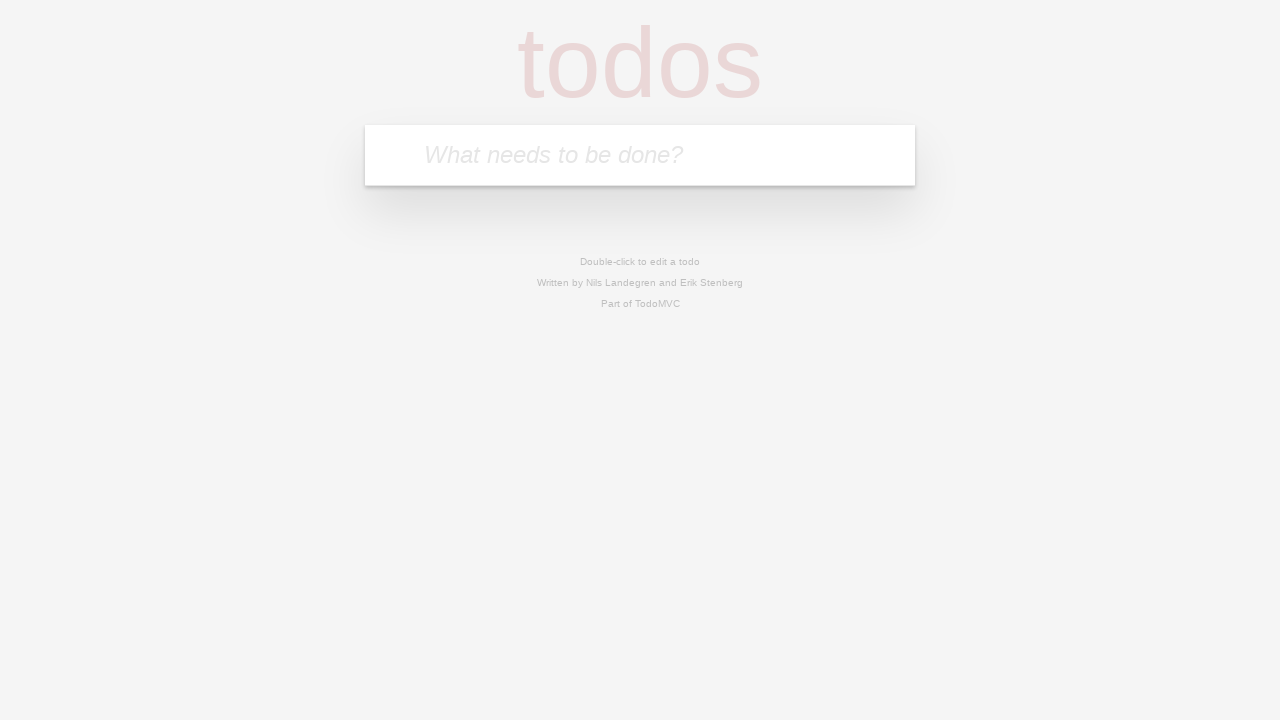

Filled new item input with 'Lorem Ipsum' on #new-item
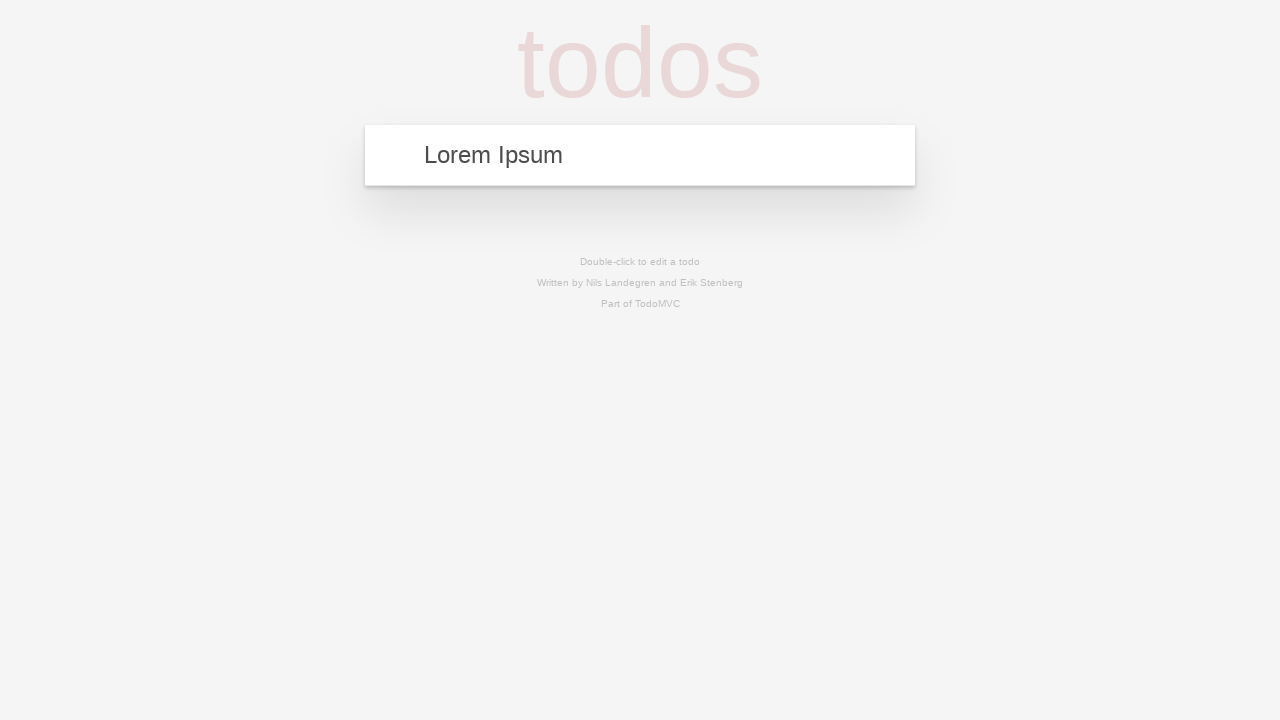

Pressed Enter to add the new item on #new-item
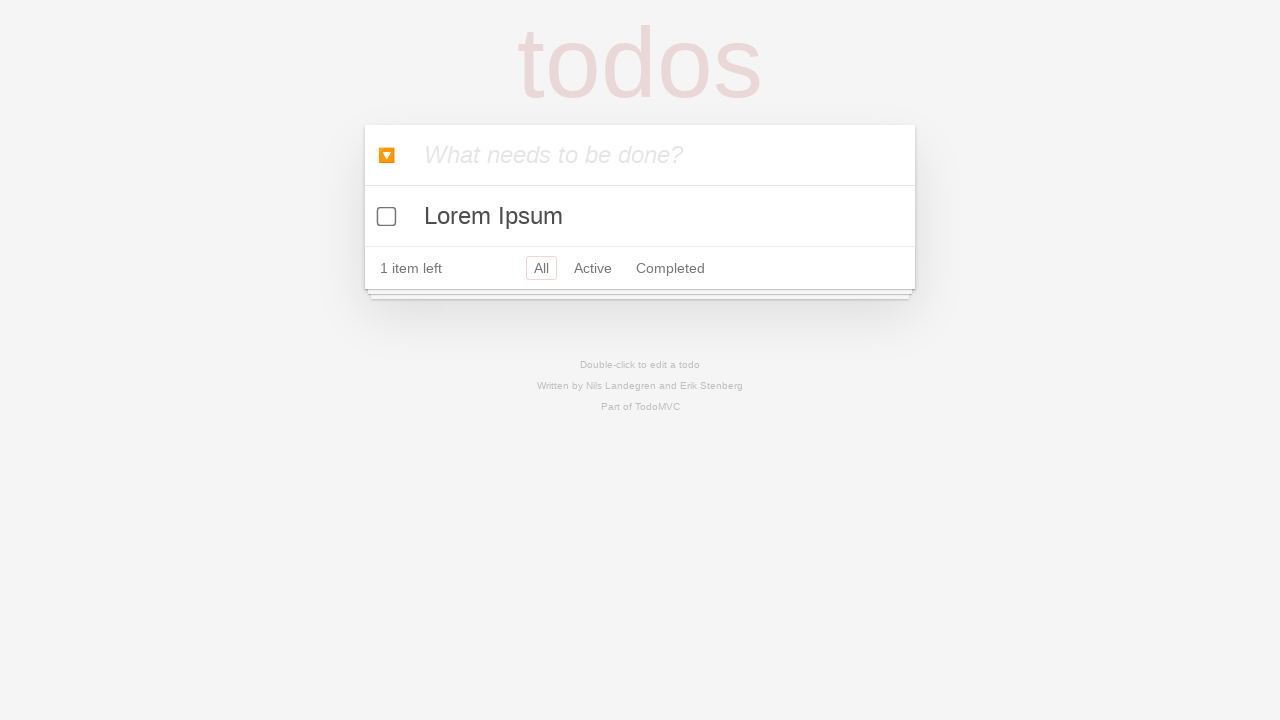

Clicked the active filter button at (593, 268) on #active + label
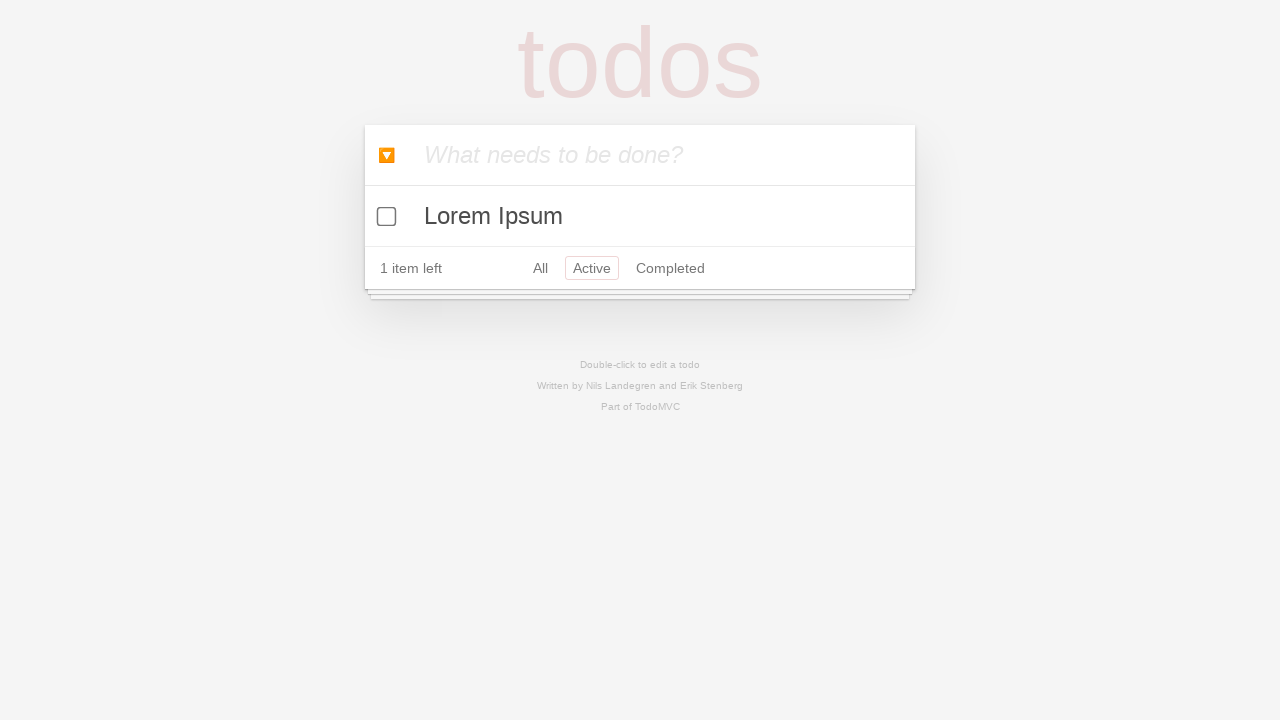

Clicked the completed filter button at (670, 268) on #completed + label
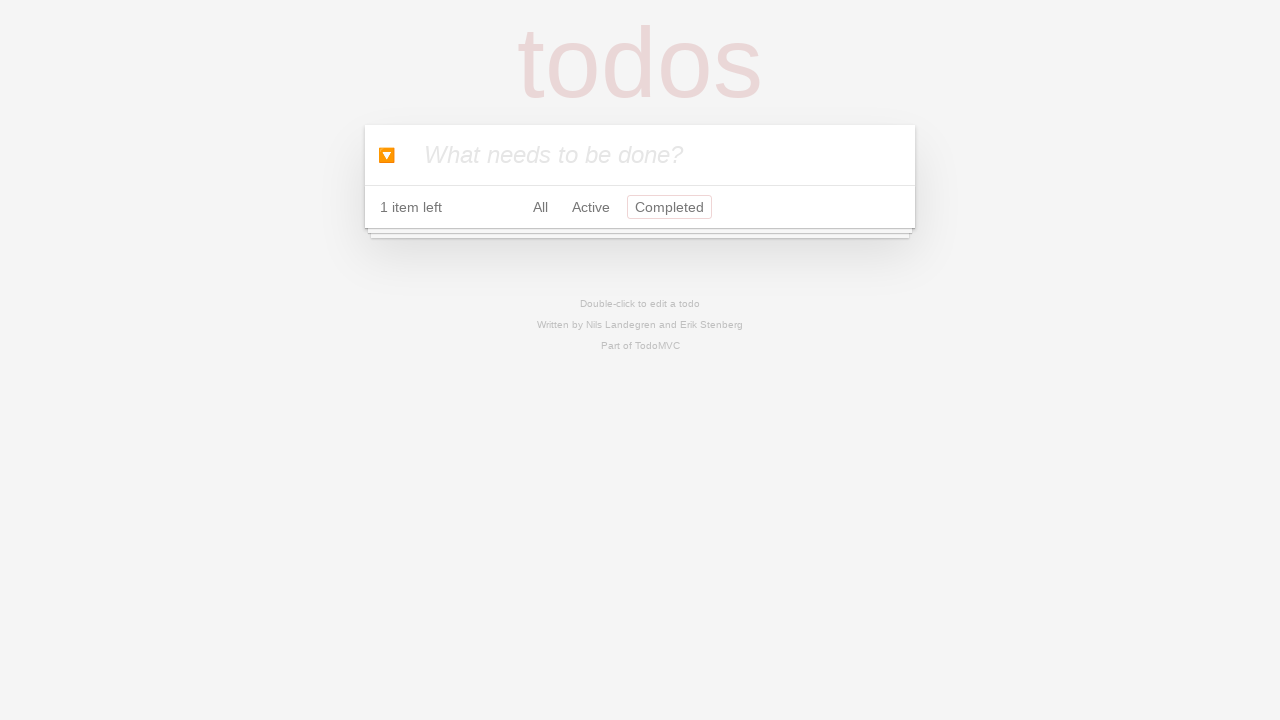

Navigated back using browser back button
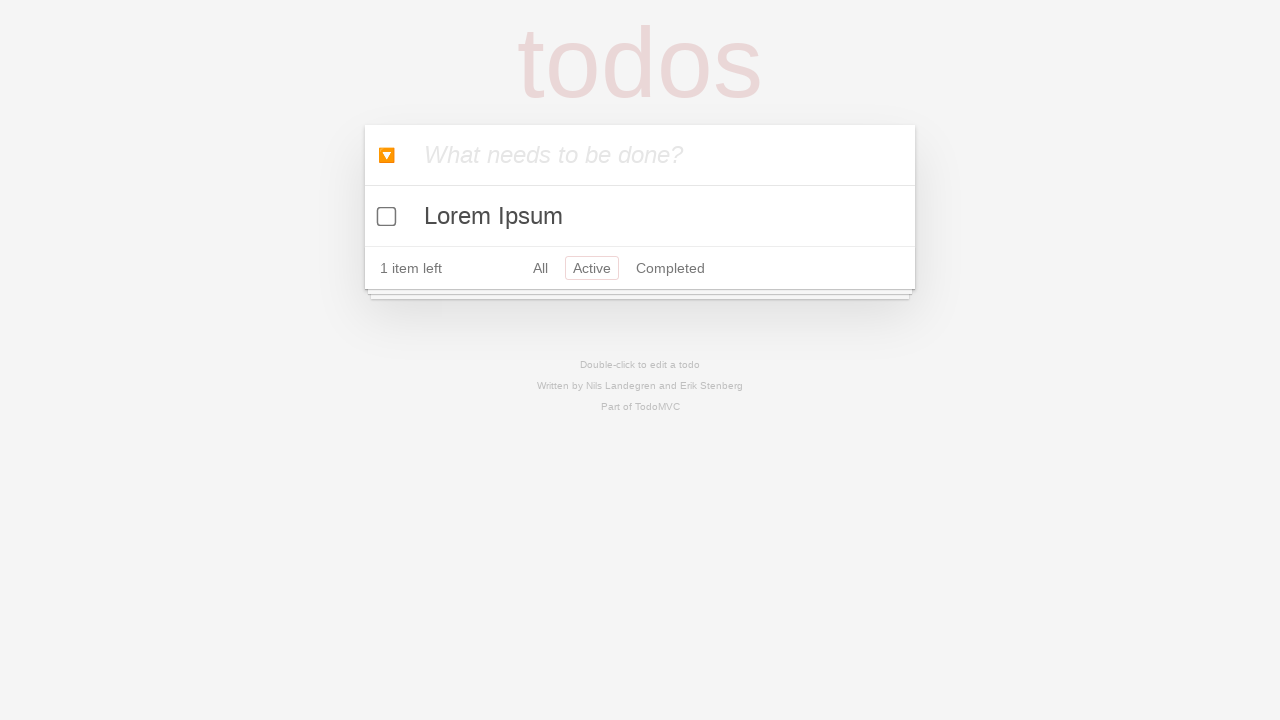

URL changed back to active filter state
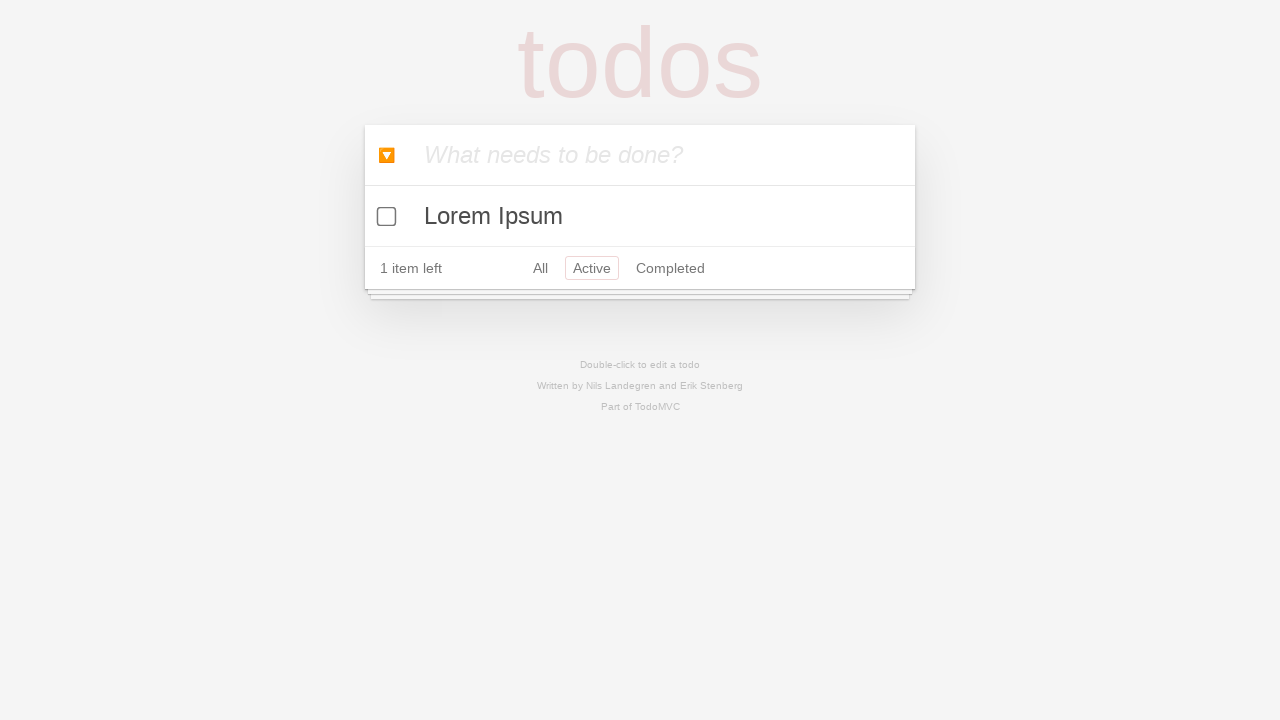

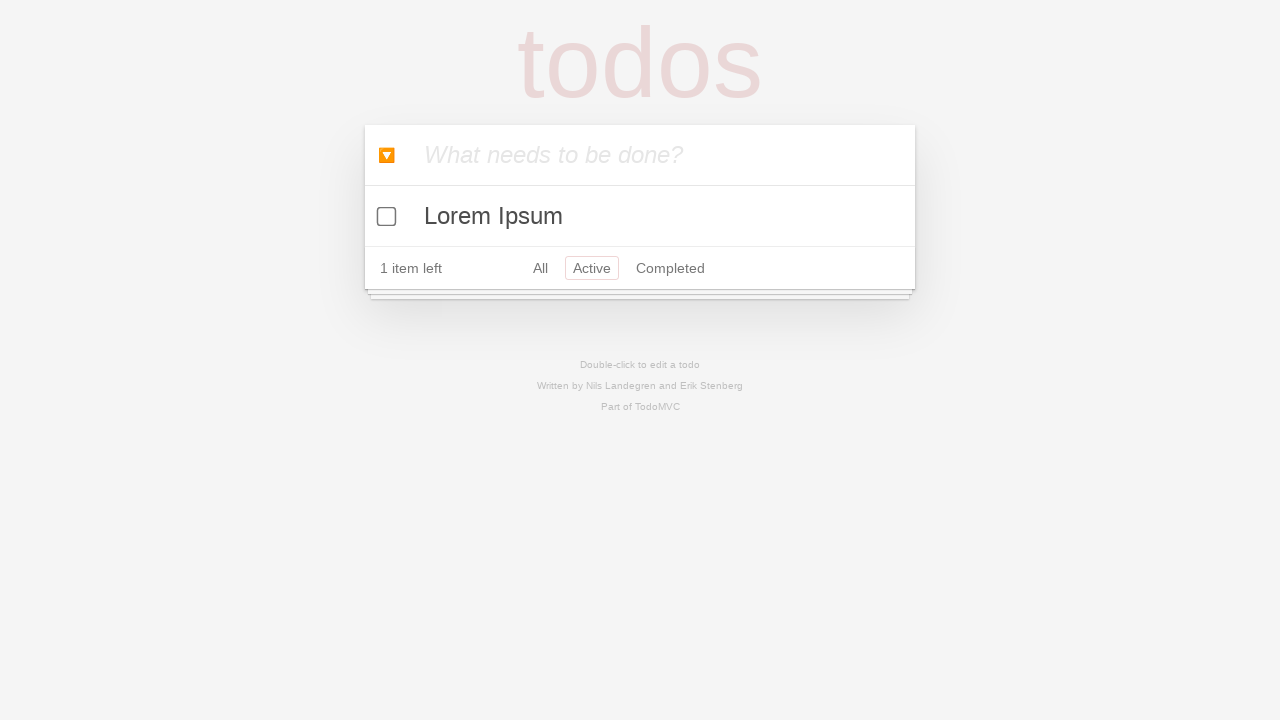